Tests drag and drop on the Revert Draggable tab by dragging an element that reverts to its original position after being dropped

Starting URL: https://demoqa.com/droppable

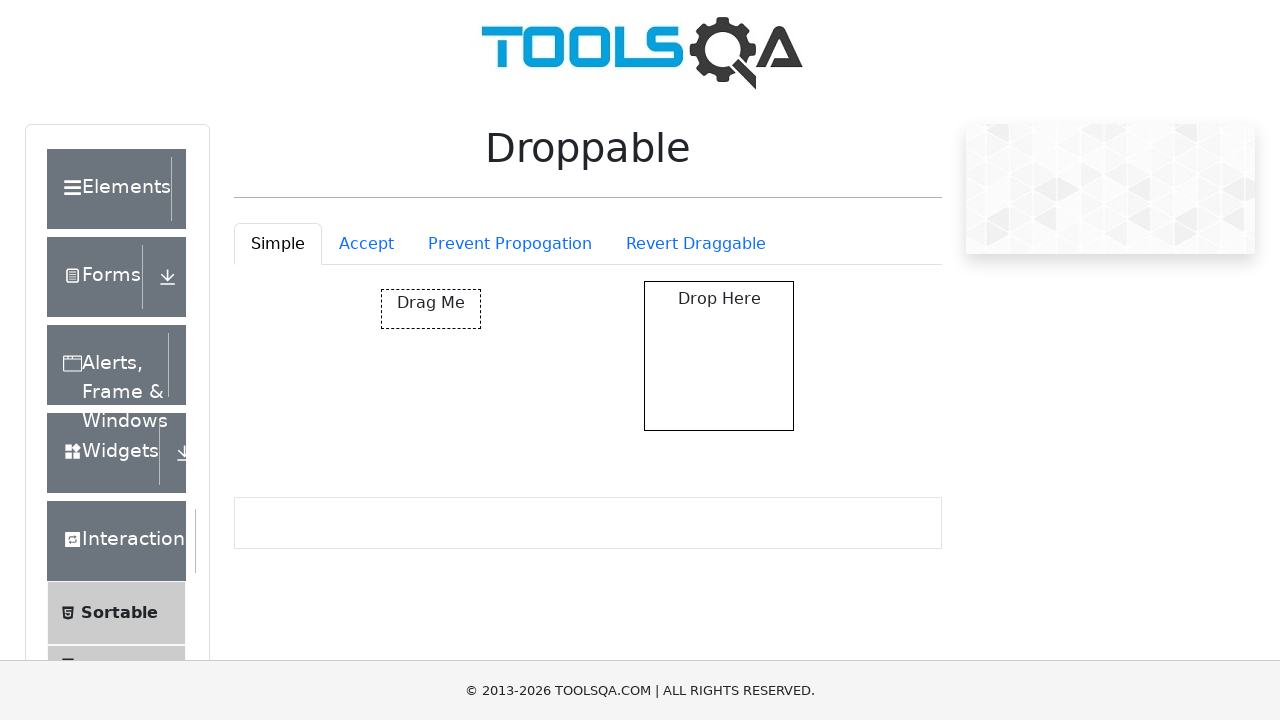

Clicked on the Revert Draggable tab at (696, 244) on #droppableExample-tab-revertable
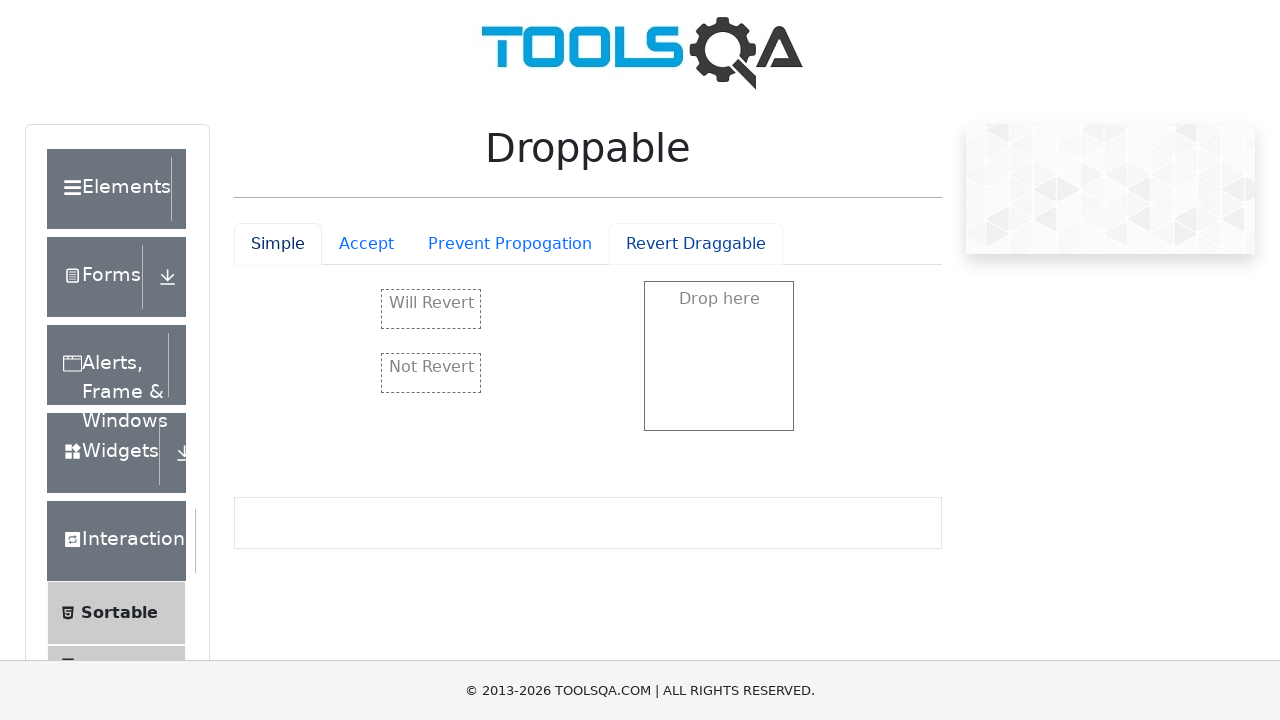

Located the revertable drag box element
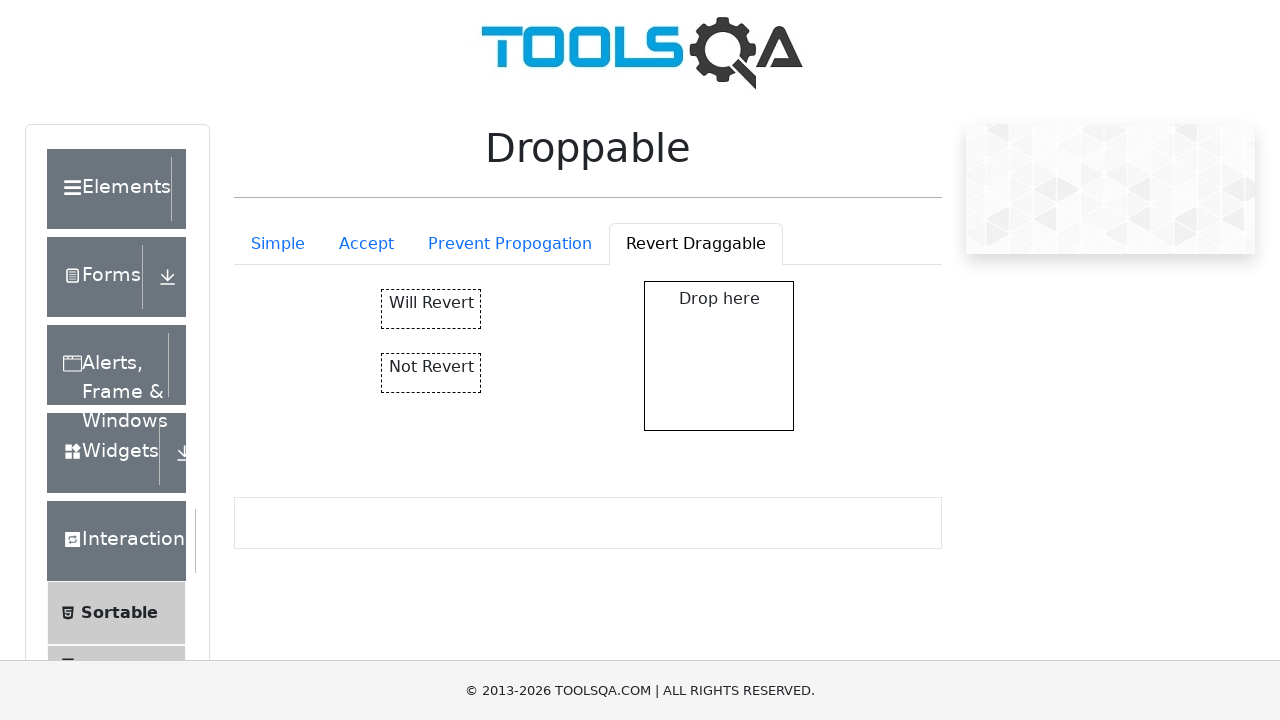

Located the drop box element
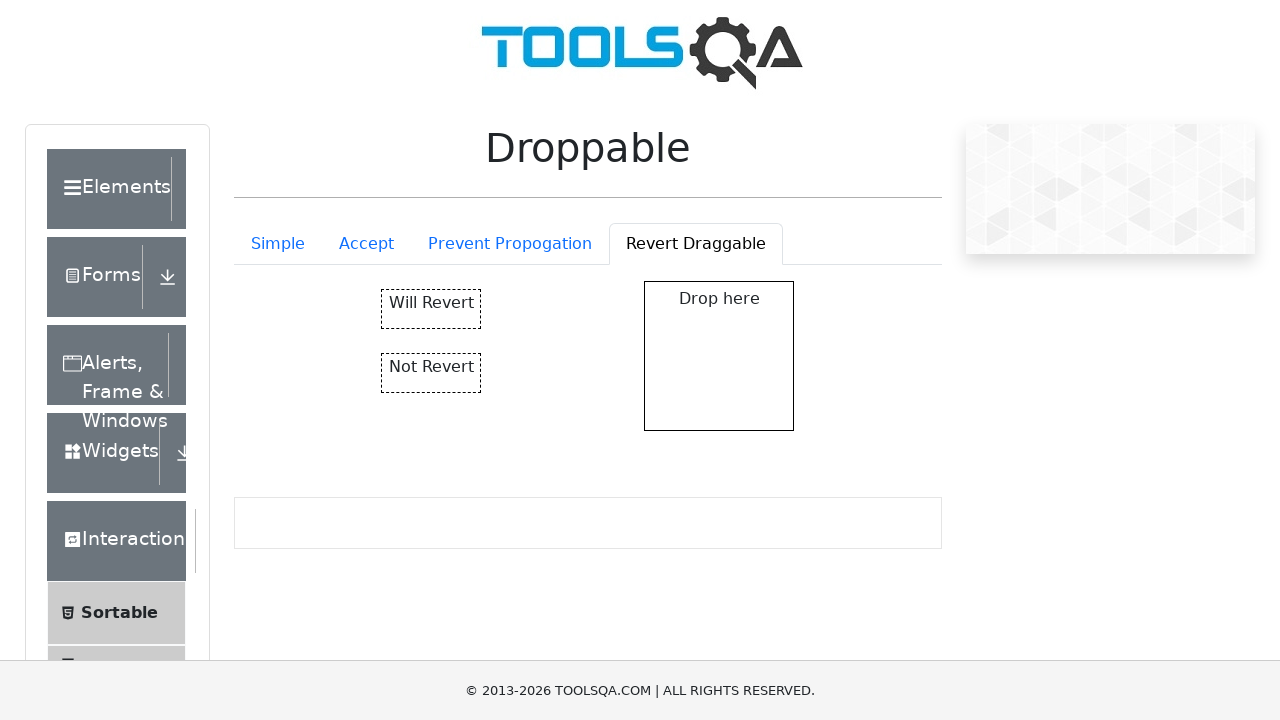

Dragged the revertable element to the drop box at (719, 356)
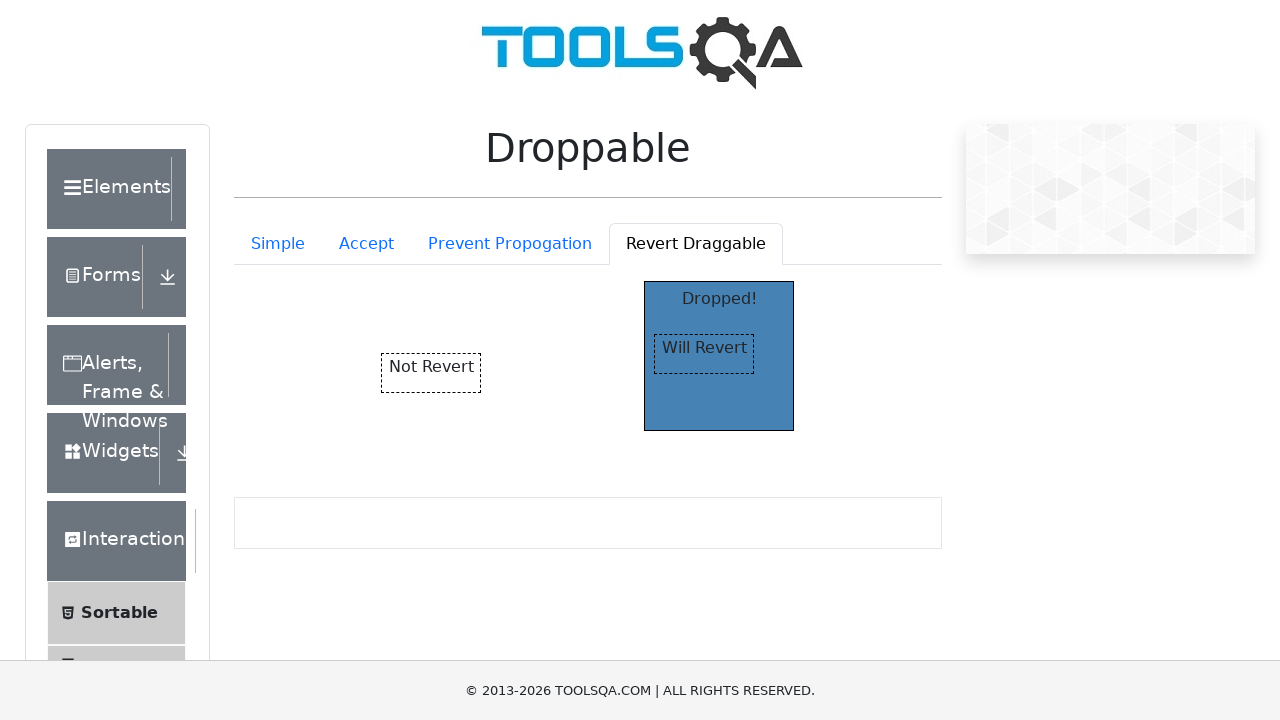

Element reverted to its original position after being dropped
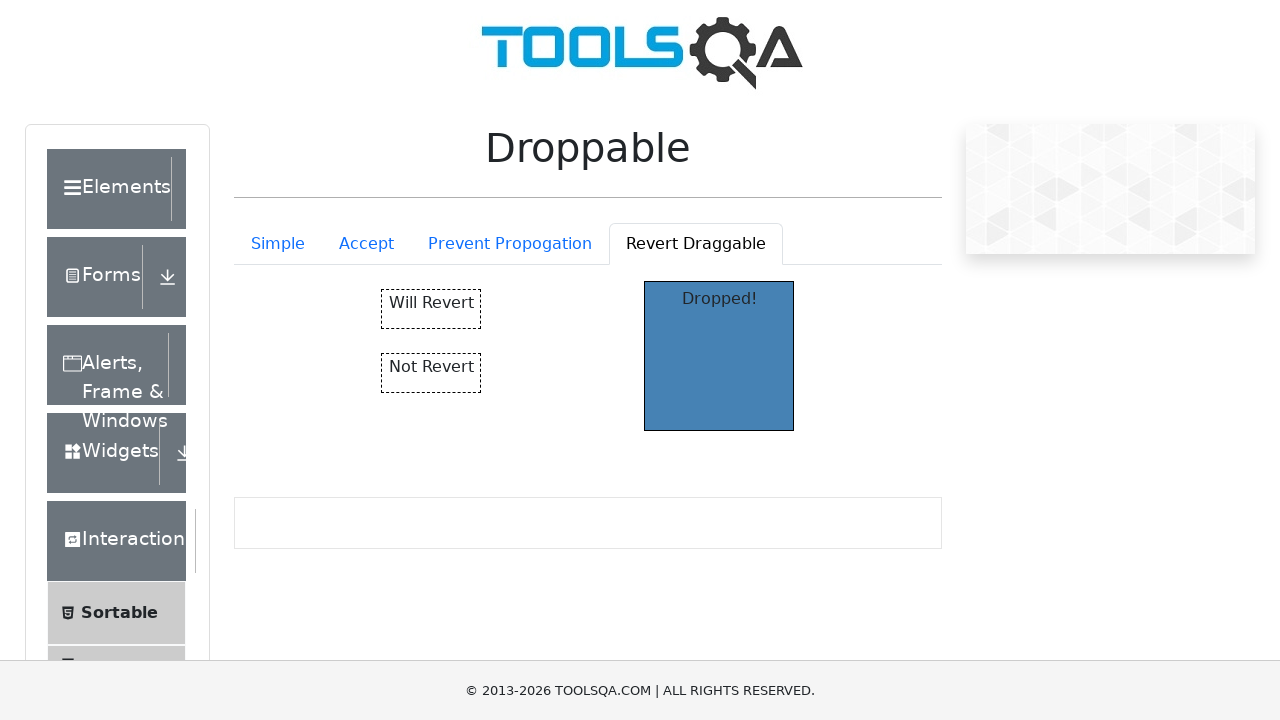

Verified that the drop box displays 'Dropped!' text confirming the drop was registered
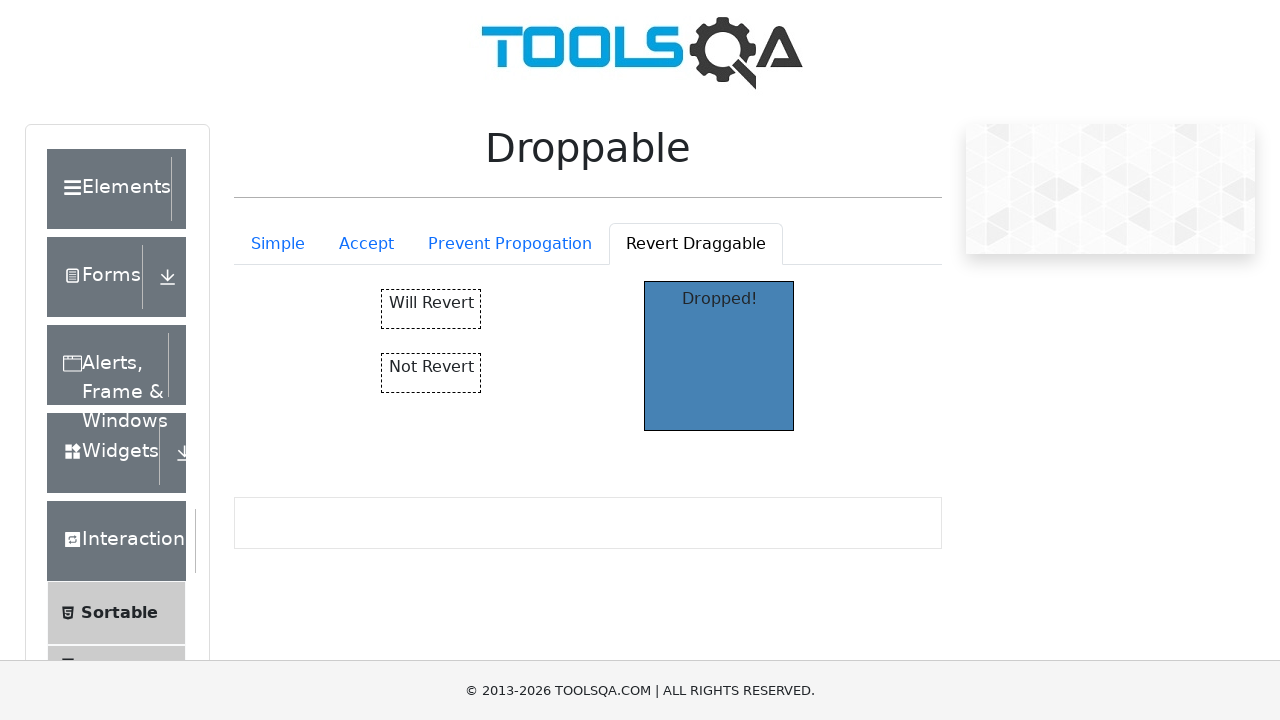

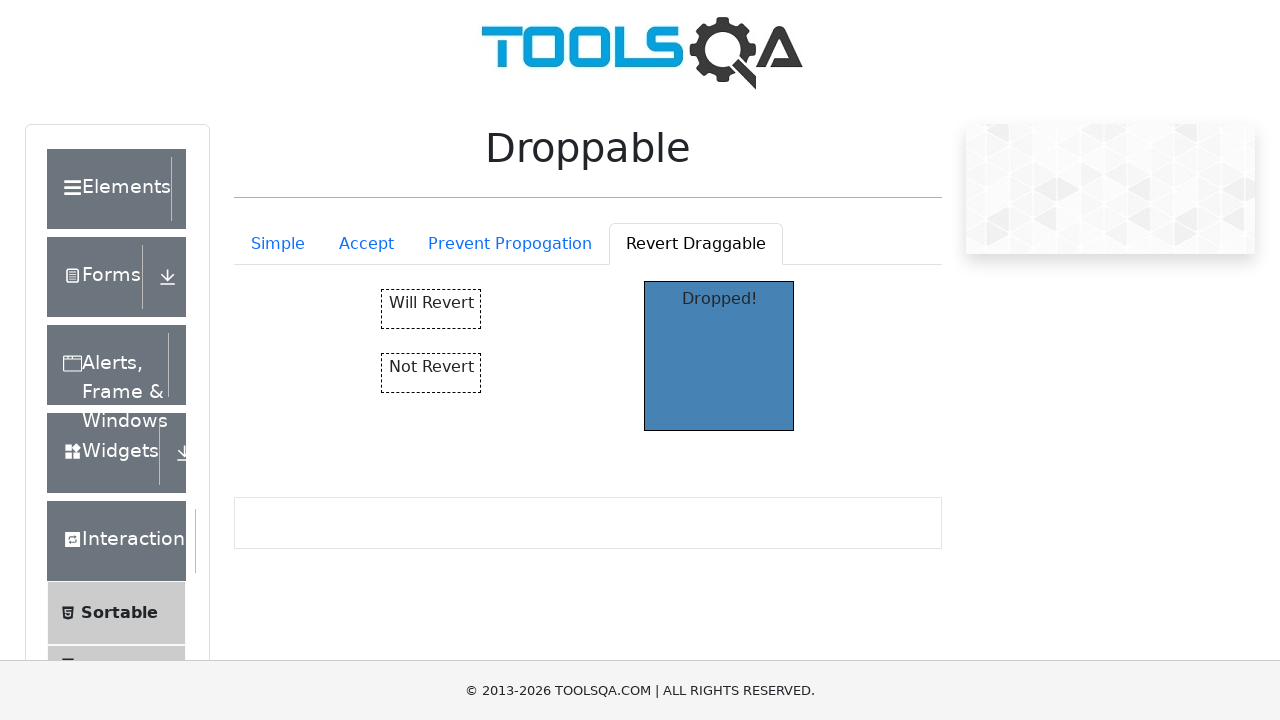